Tests dismissing a JavaScript confirm dialog by clicking a button that triggers a confirm alert, dismissing it, and verifying the cancel result

Starting URL: https://automationfc.github.io/basic-form/index.html

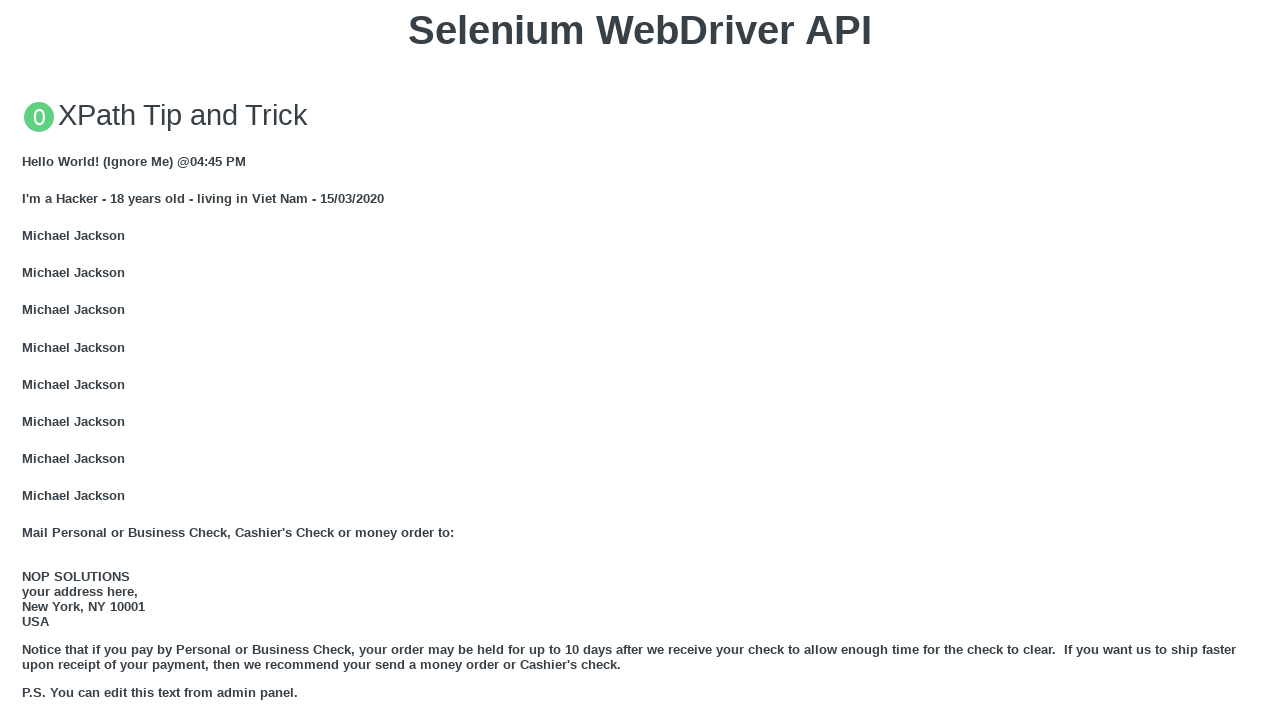

Set up dialog handler to dismiss confirm dialog
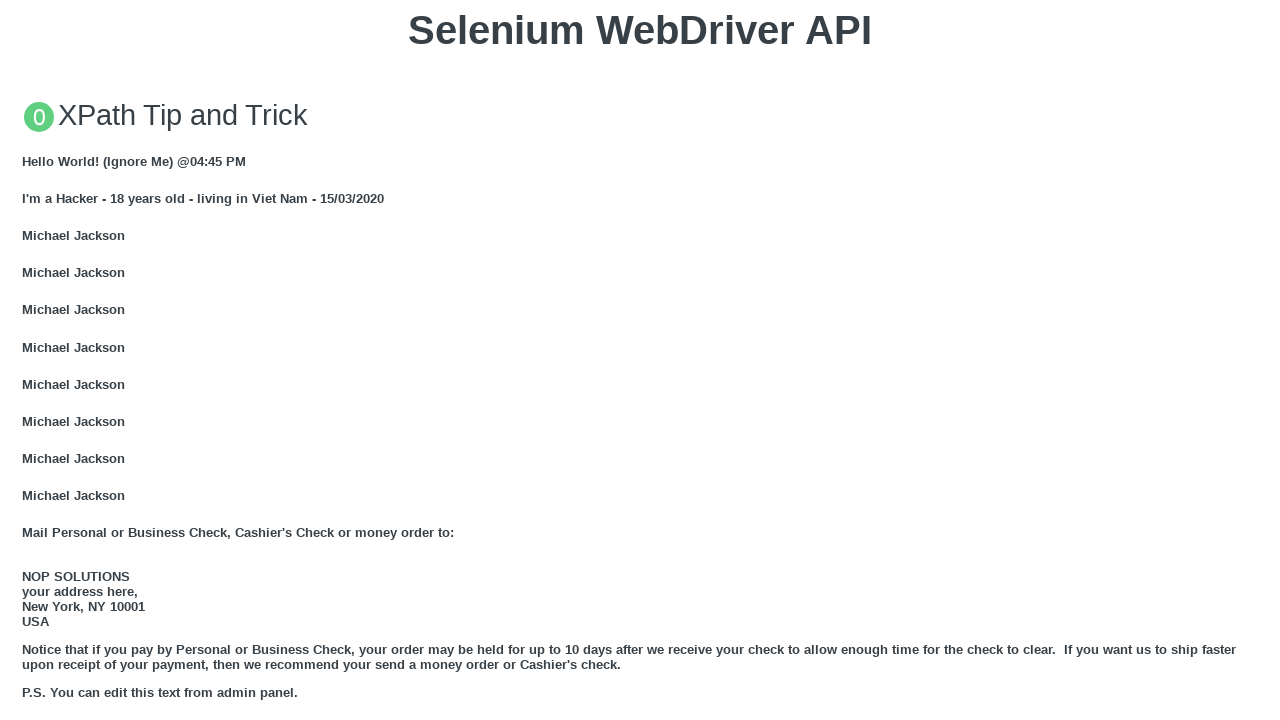

Clicked 'Click for JS Confirm' button to trigger JavaScript confirm dialog at (640, 360) on xpath=//button[text()='Click for JS Confirm']
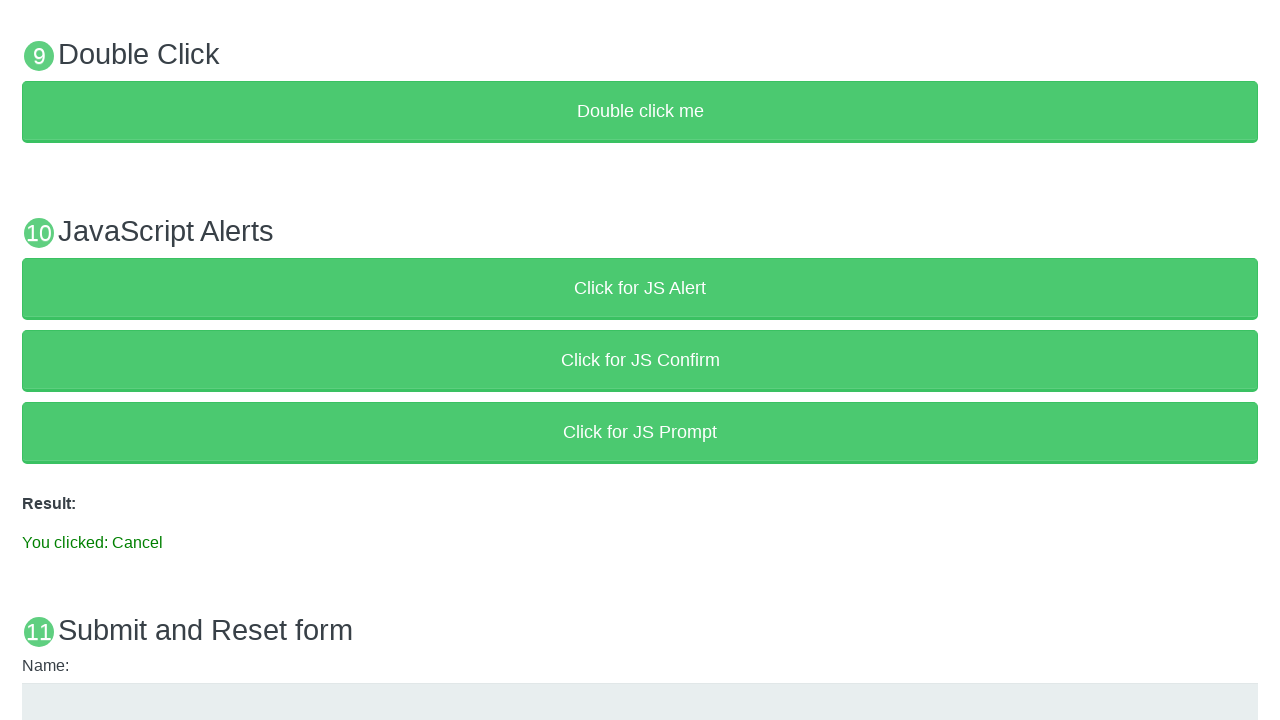

Confirm dialog was dismissed and result text updated
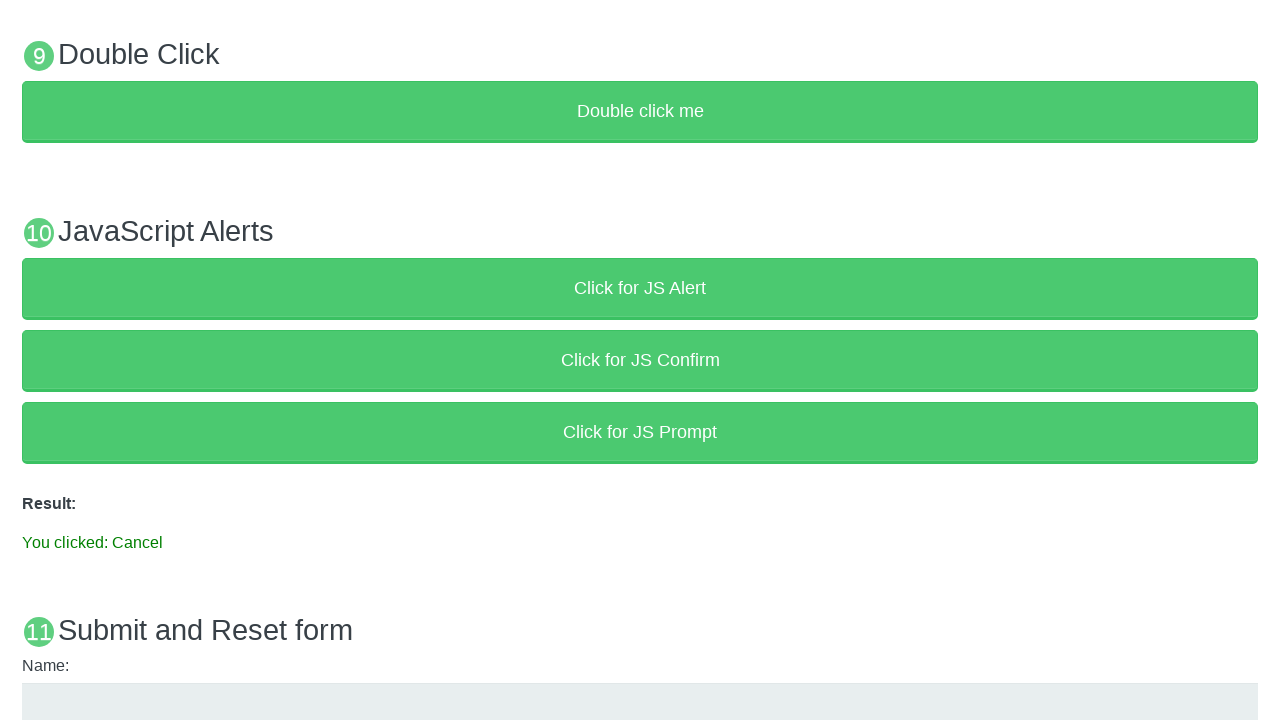

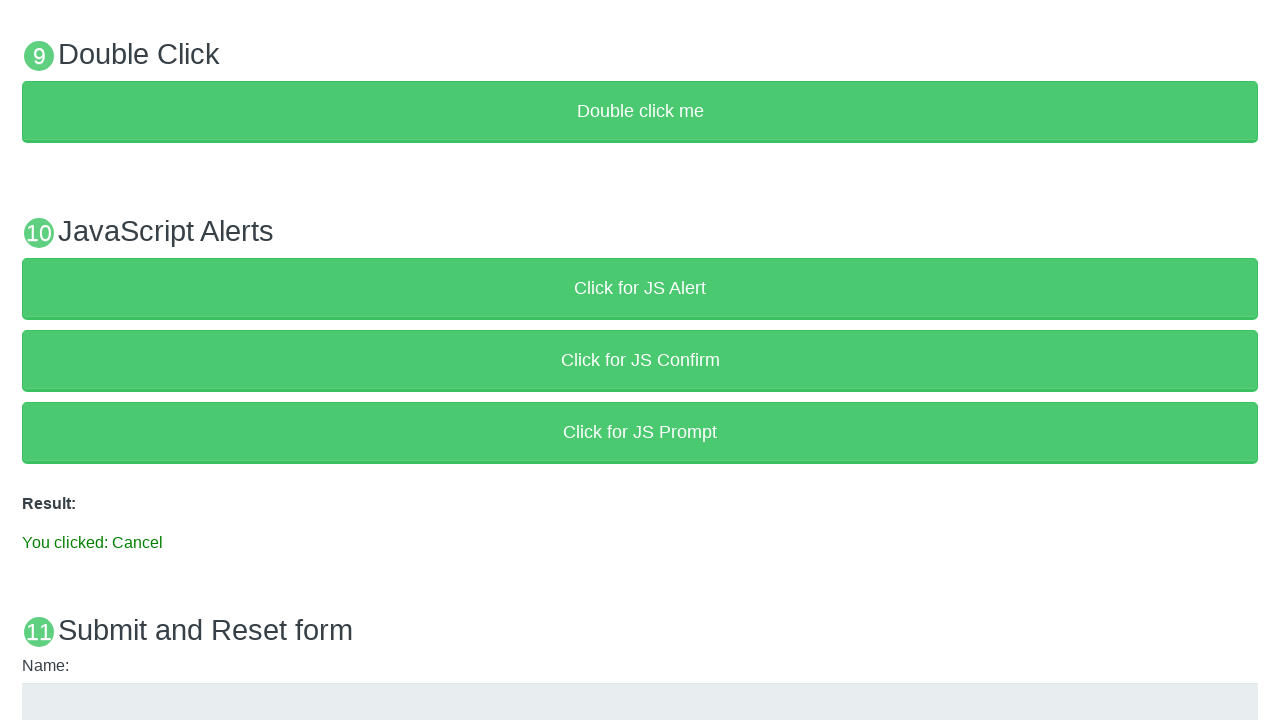